Tests the user registration form on ParaBank demo site by navigating to the registration page, filling out all required fields (name, address, phone, SSN, username, password), and submitting the form to create a new account.

Starting URL: https://parabank.parasoft.com/parabank/index.htm

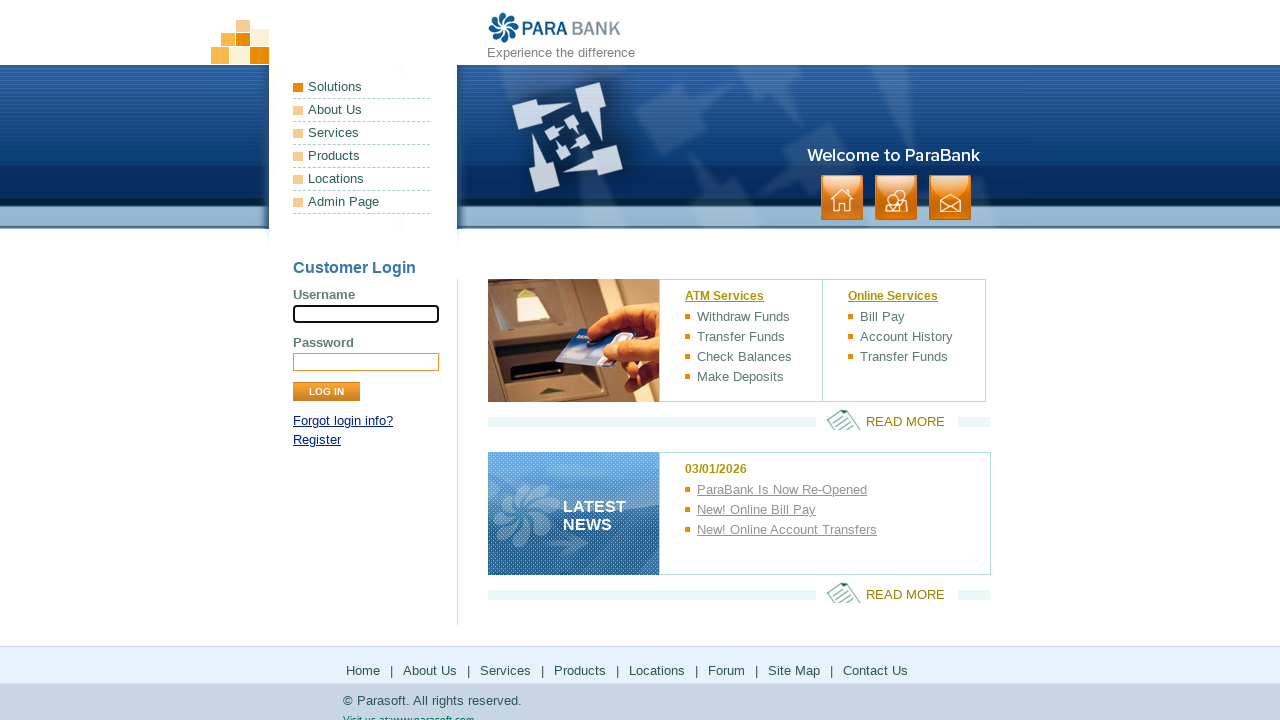

Clicked Register link to navigate to registration page at (317, 440) on text=Register
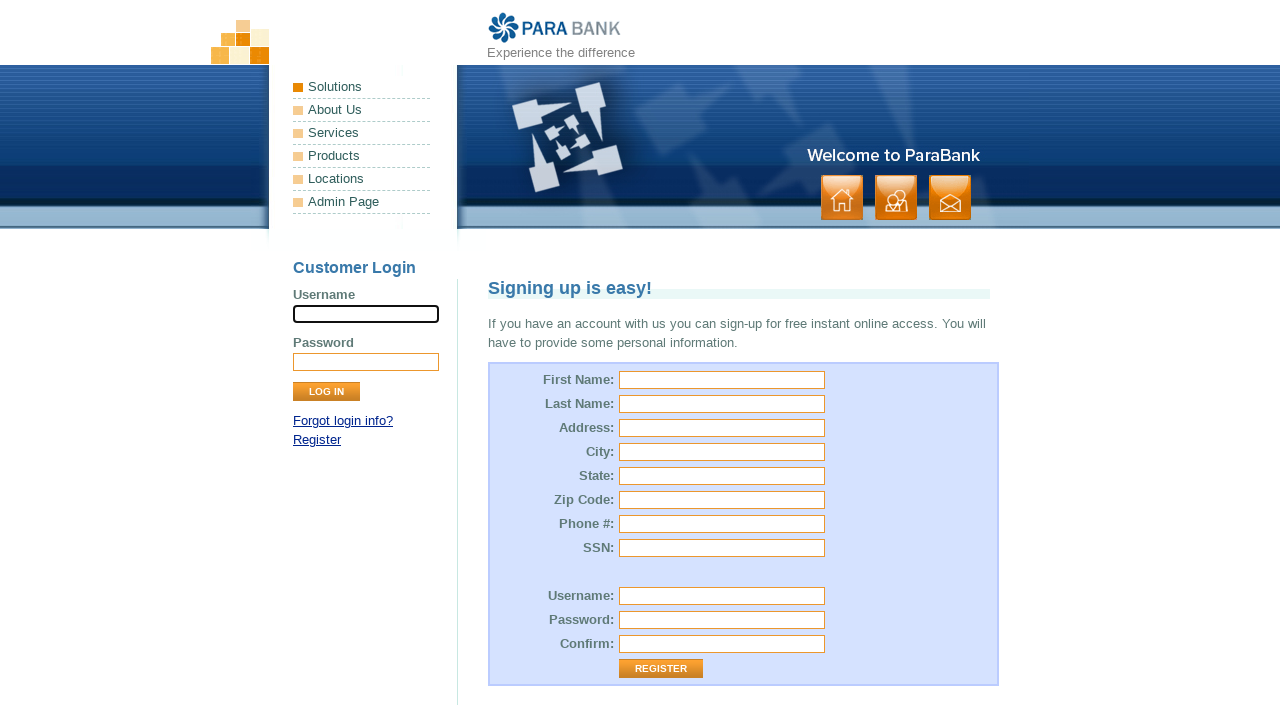

Customer registration form loaded
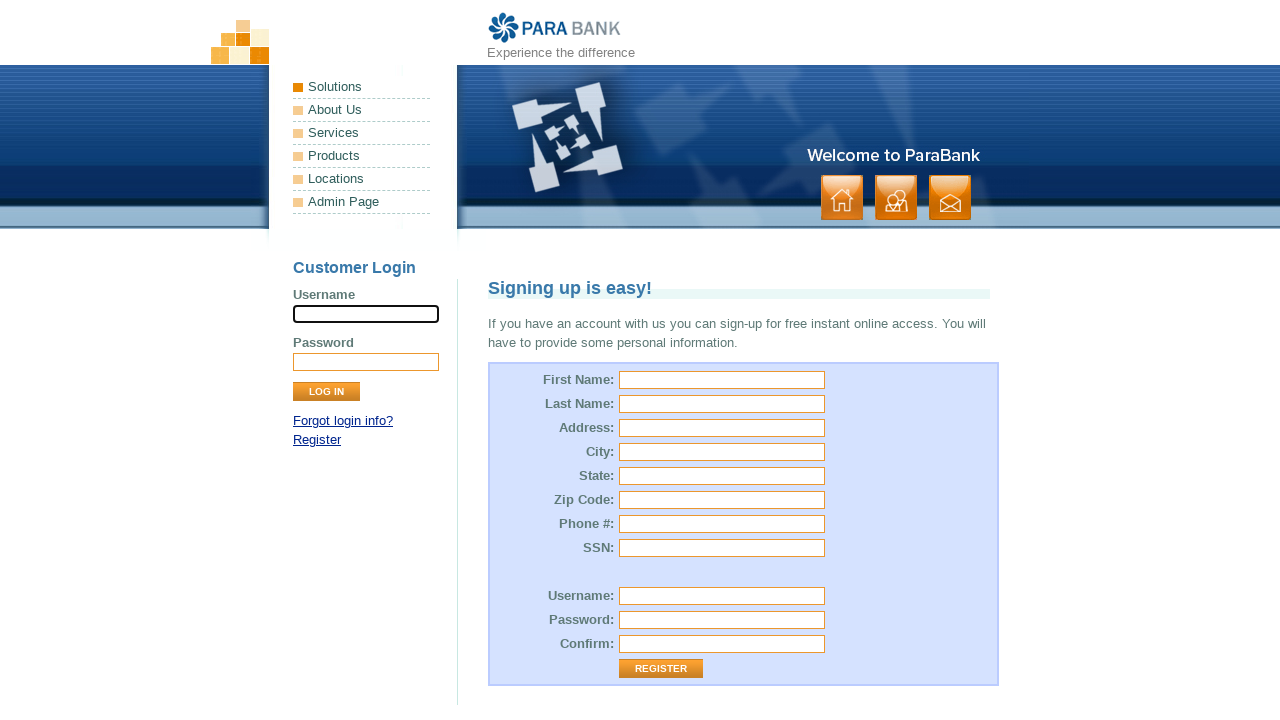

Filled first name field with 'Sarah' on #customer\.firstName
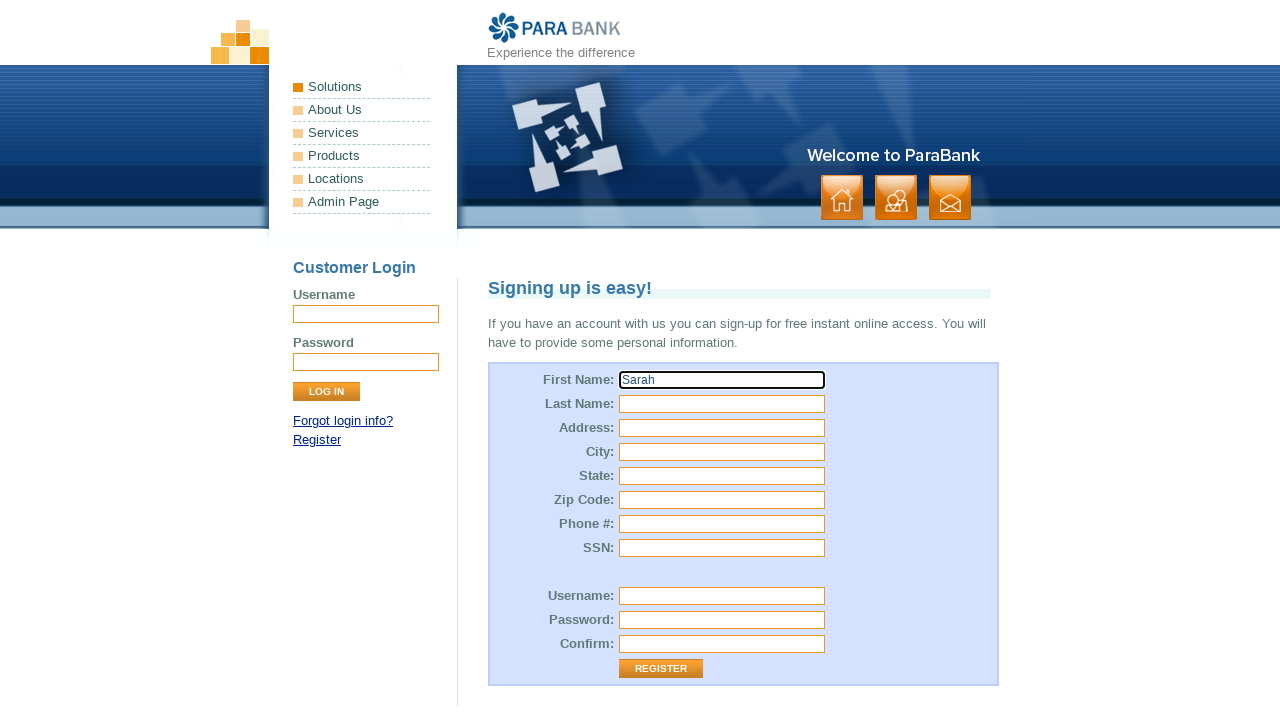

Filled last name field with 'Mitchell' on #customer\.lastName
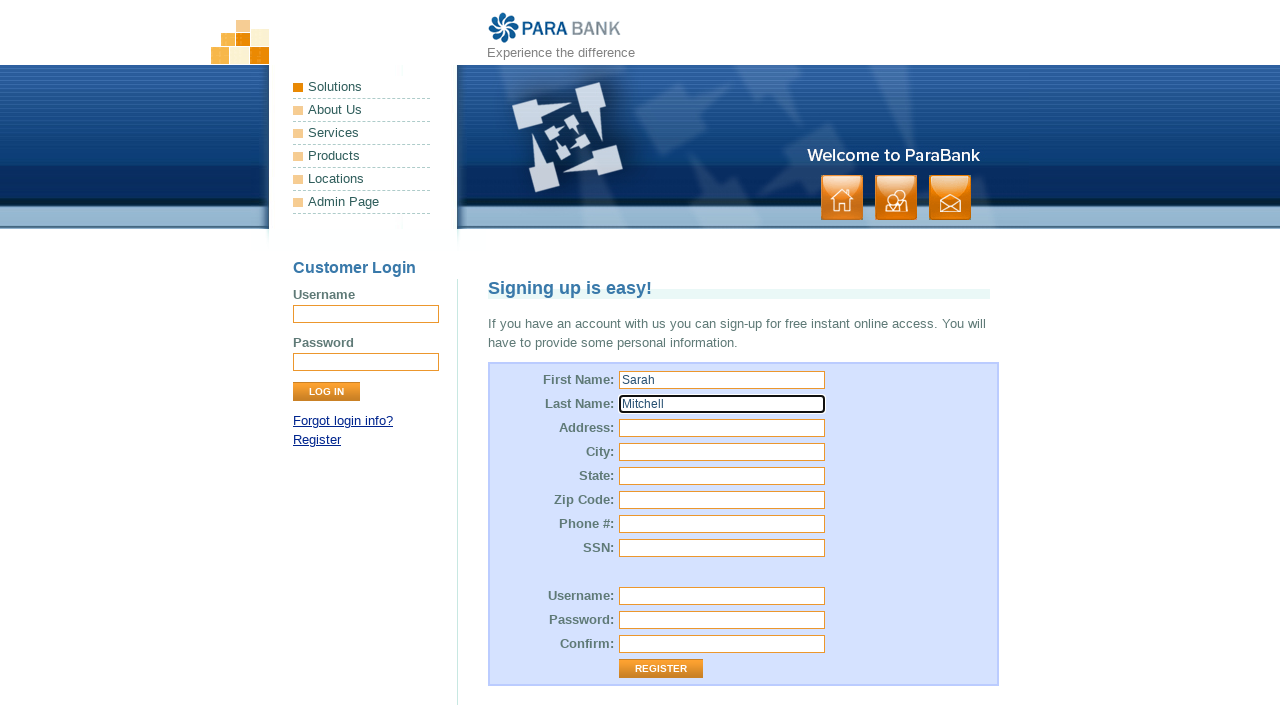

Filled street address with '742 Evergreen Terrace' on #customer\.address\.street
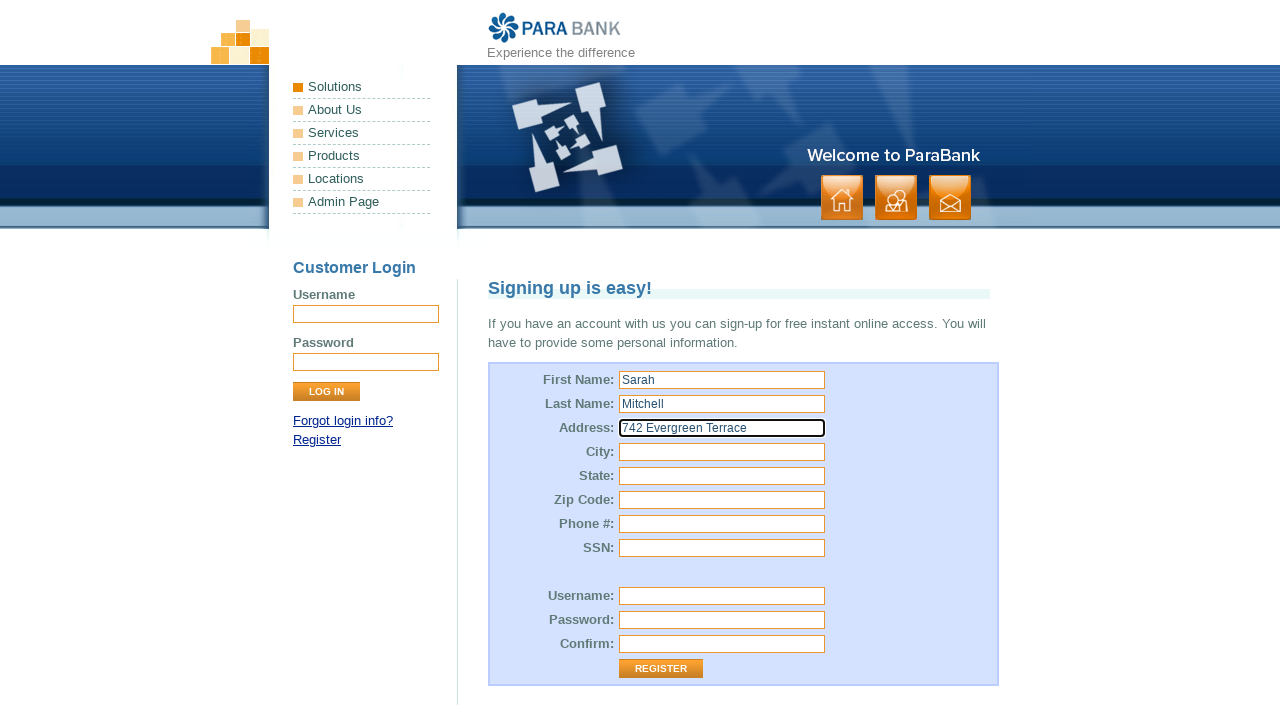

Filled city field with 'Springfield' on #customer\.address\.city
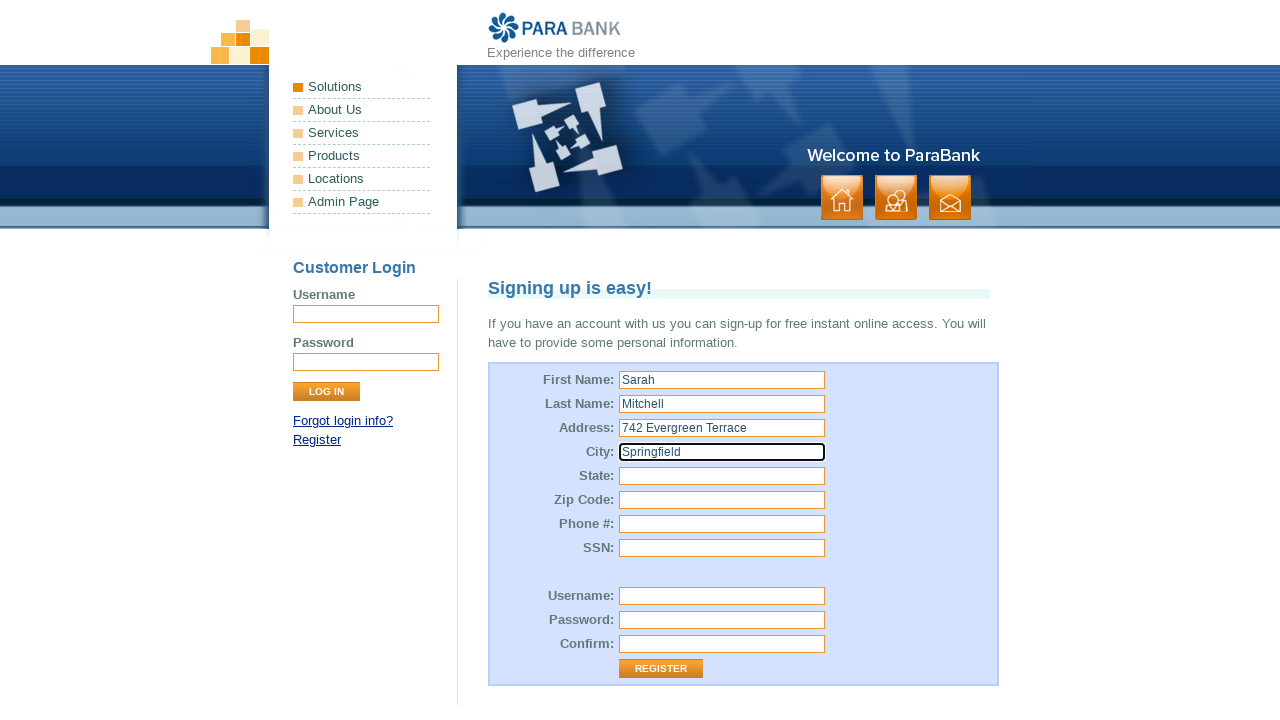

Filled state field with 'IL' on #customer\.address\.state
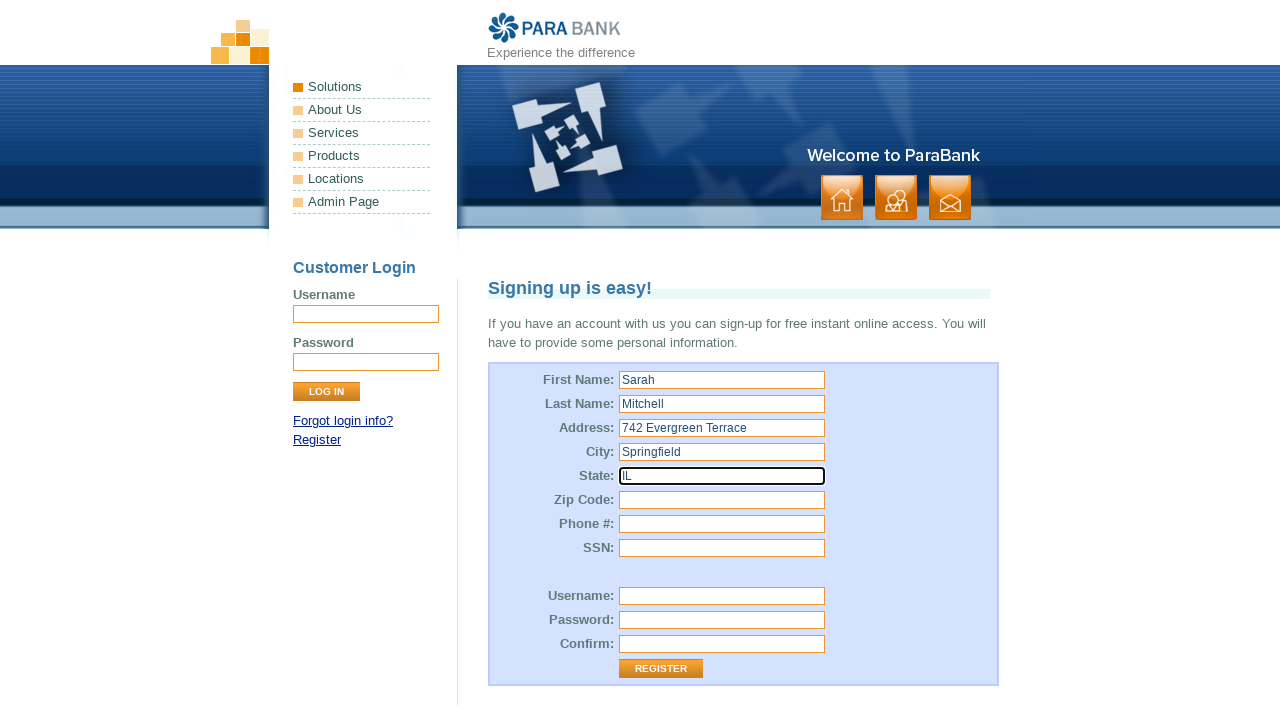

Filled zip code field with '62704' on #customer\.address\.zipCode
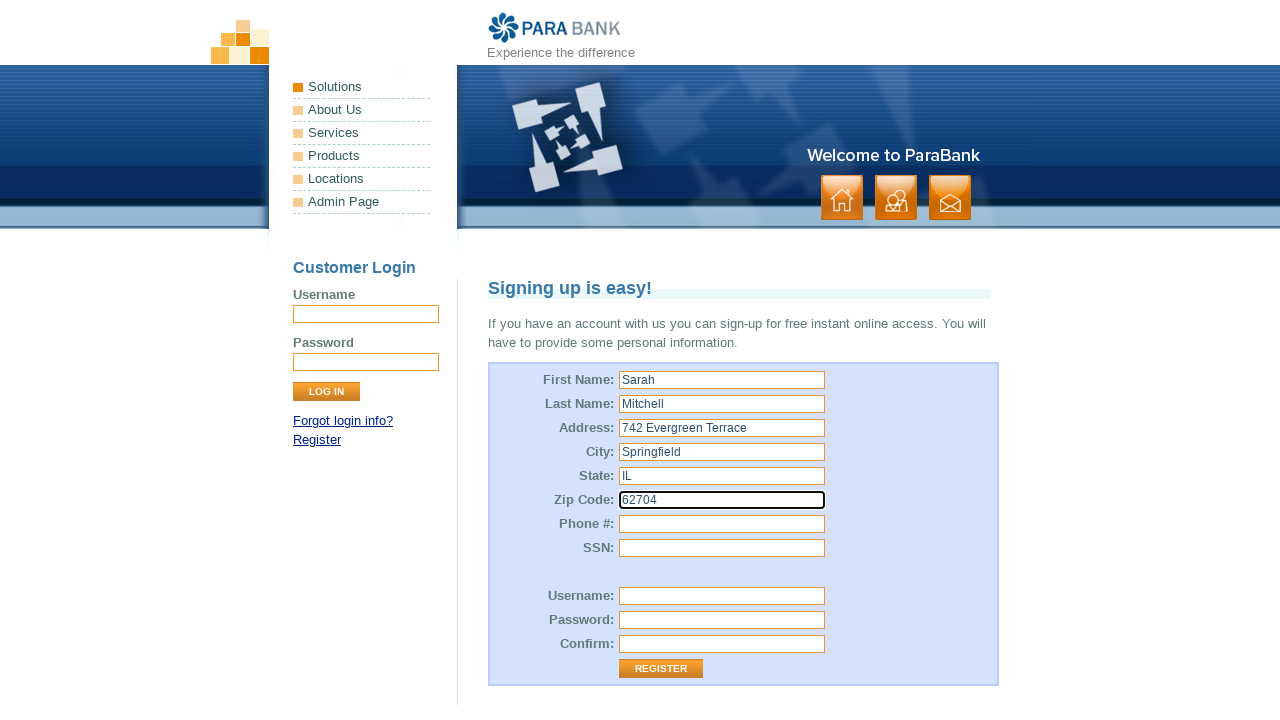

Filled phone number field with '555-867-5309' on #customer\.phoneNumber
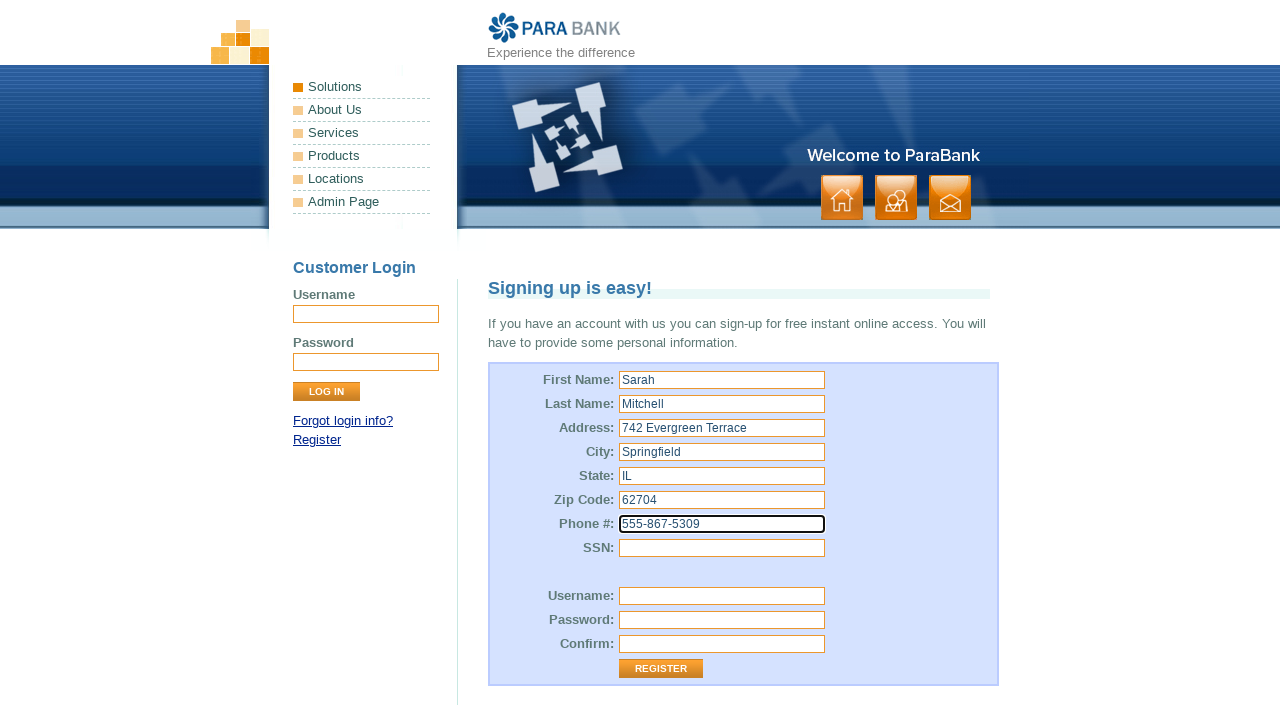

Filled SSN field with '987-65-4321' on #customer\.ssn
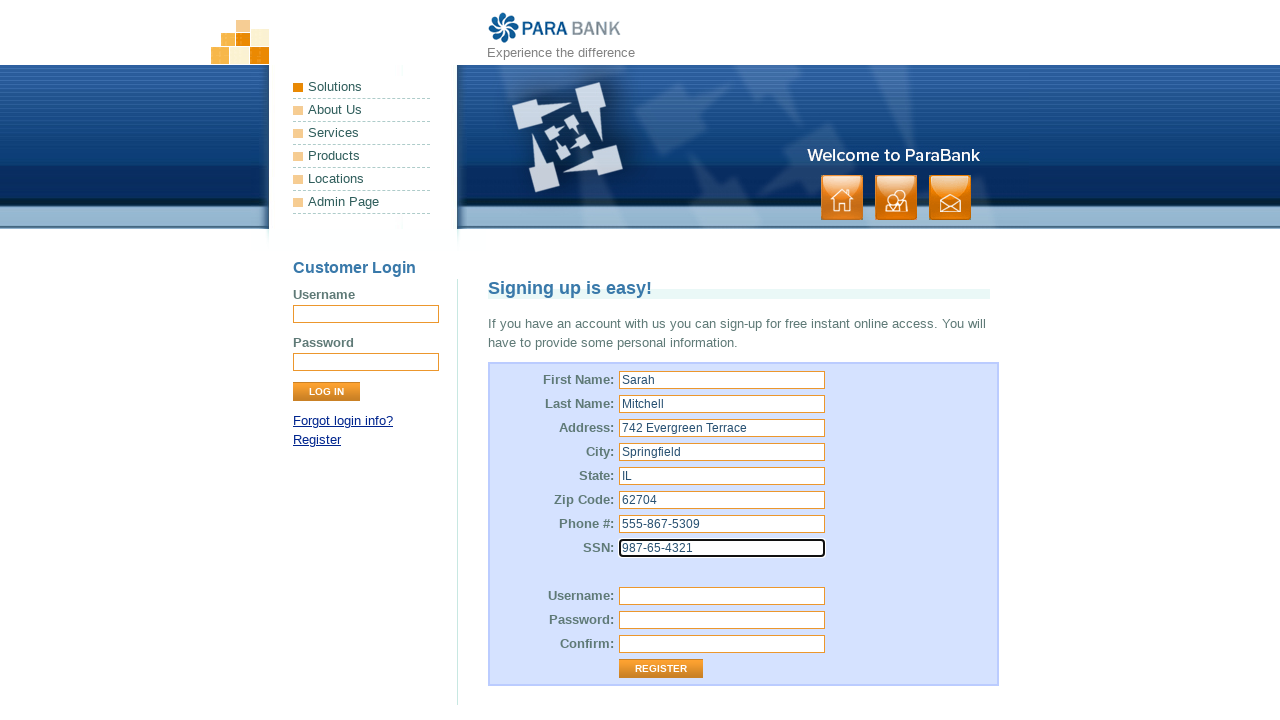

Filled username field with 'sarah_mitchell_2024' on #customer\.username
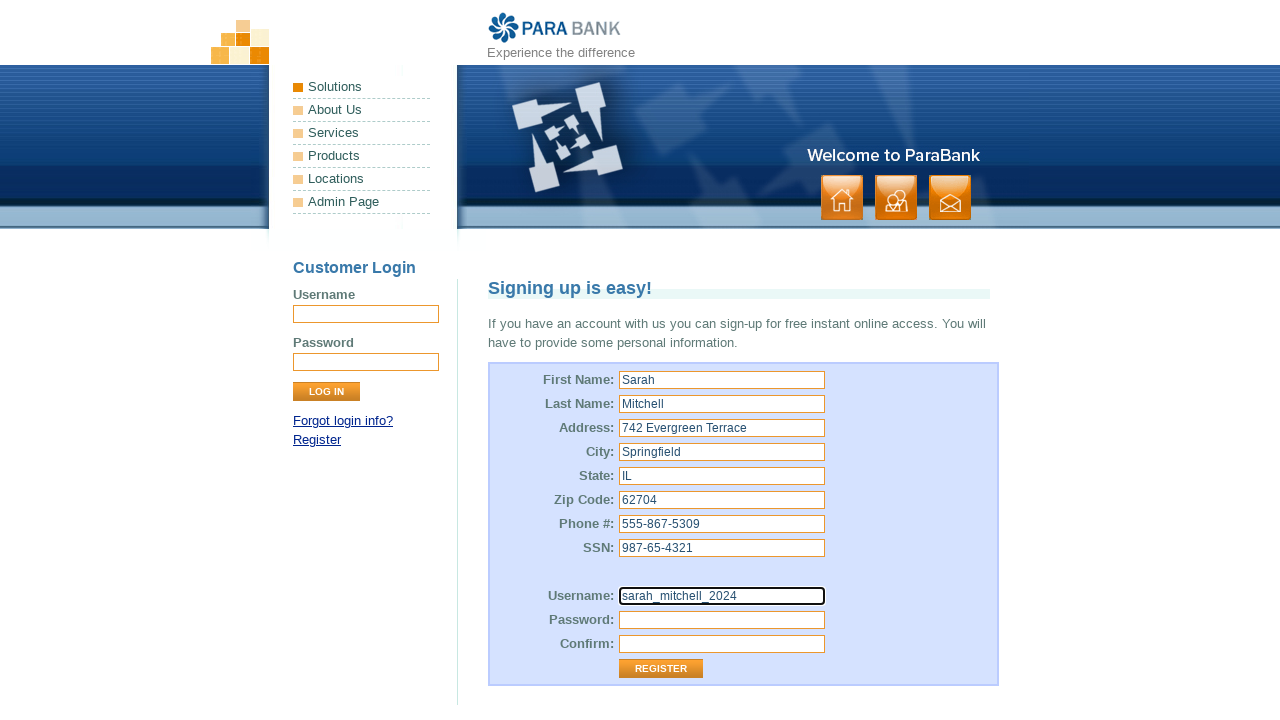

Filled password field with 'SecurePass123' on #customer\.password
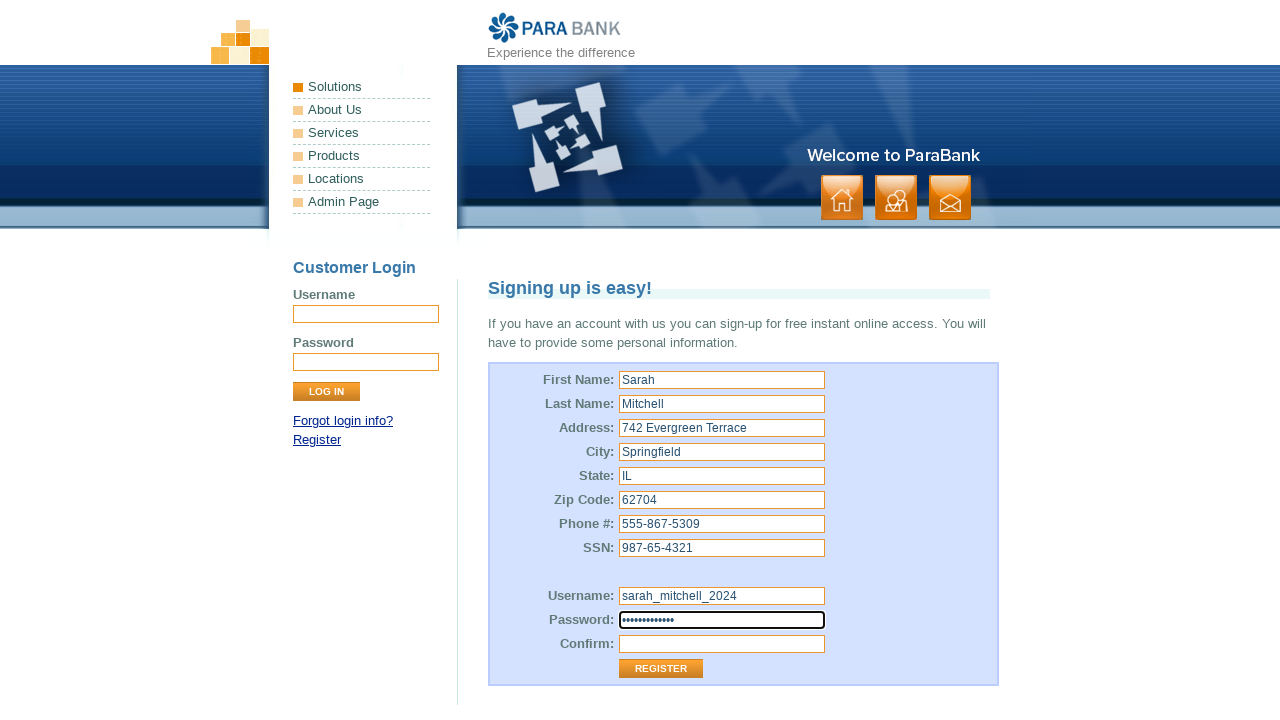

Filled password confirmation field with 'SecurePass123' on #repeatedPassword
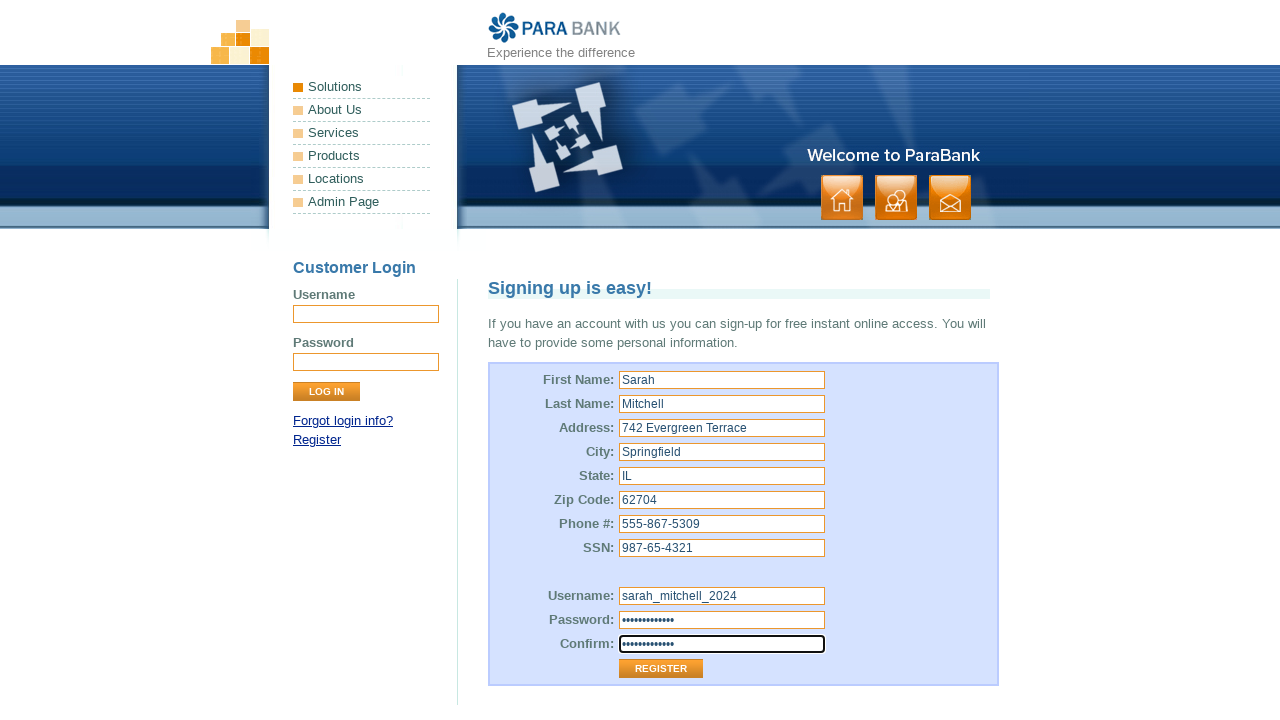

Clicked Register button to submit the form at (661, 669) on input[value='Register']
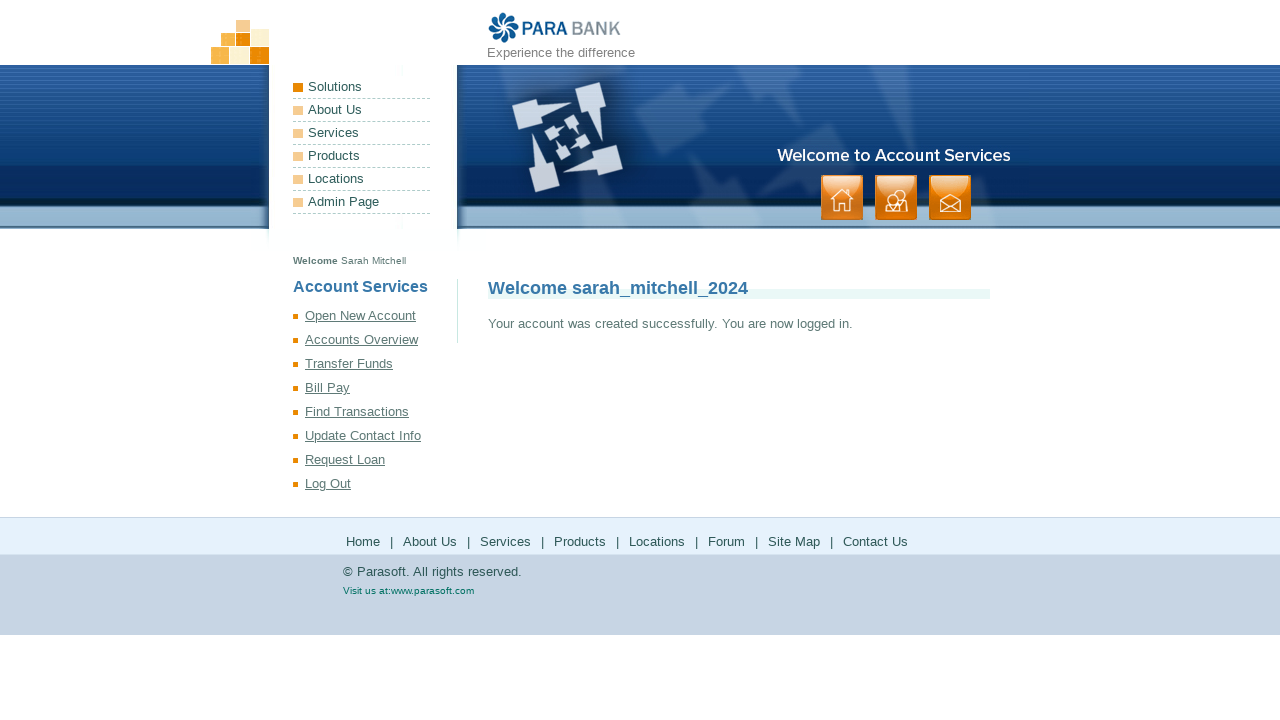

Registration successful - Welcome page loaded
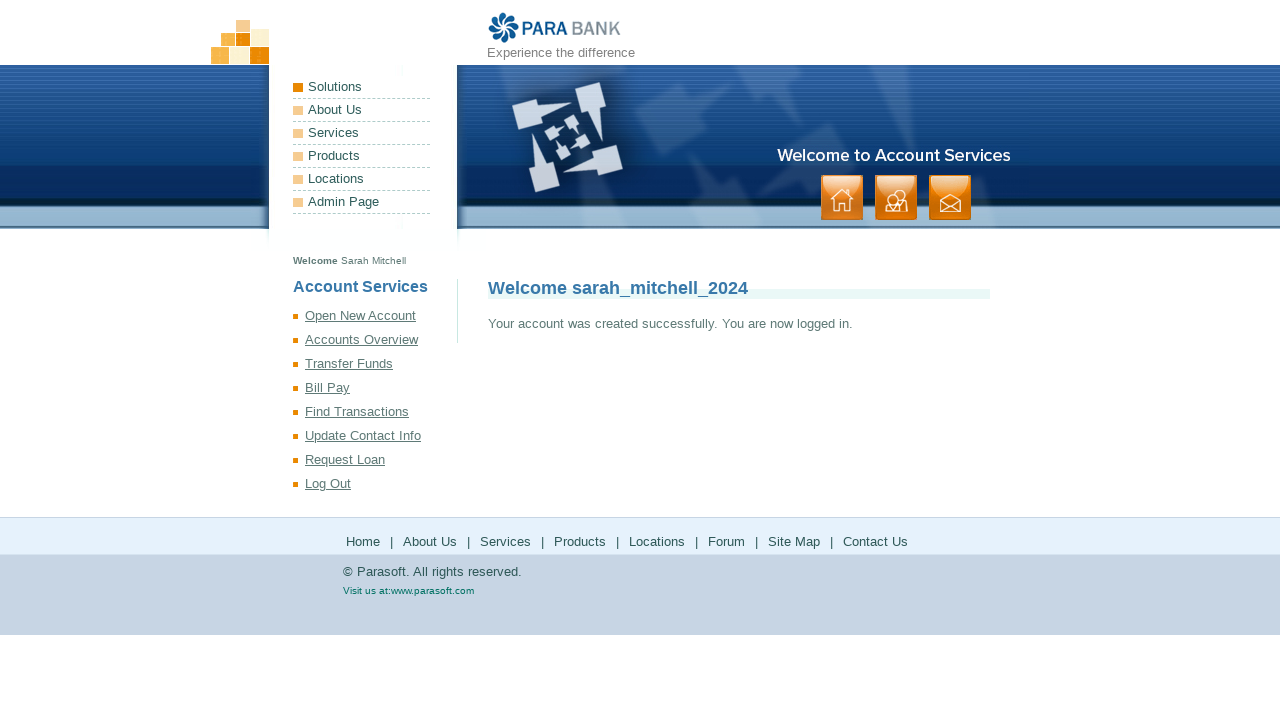

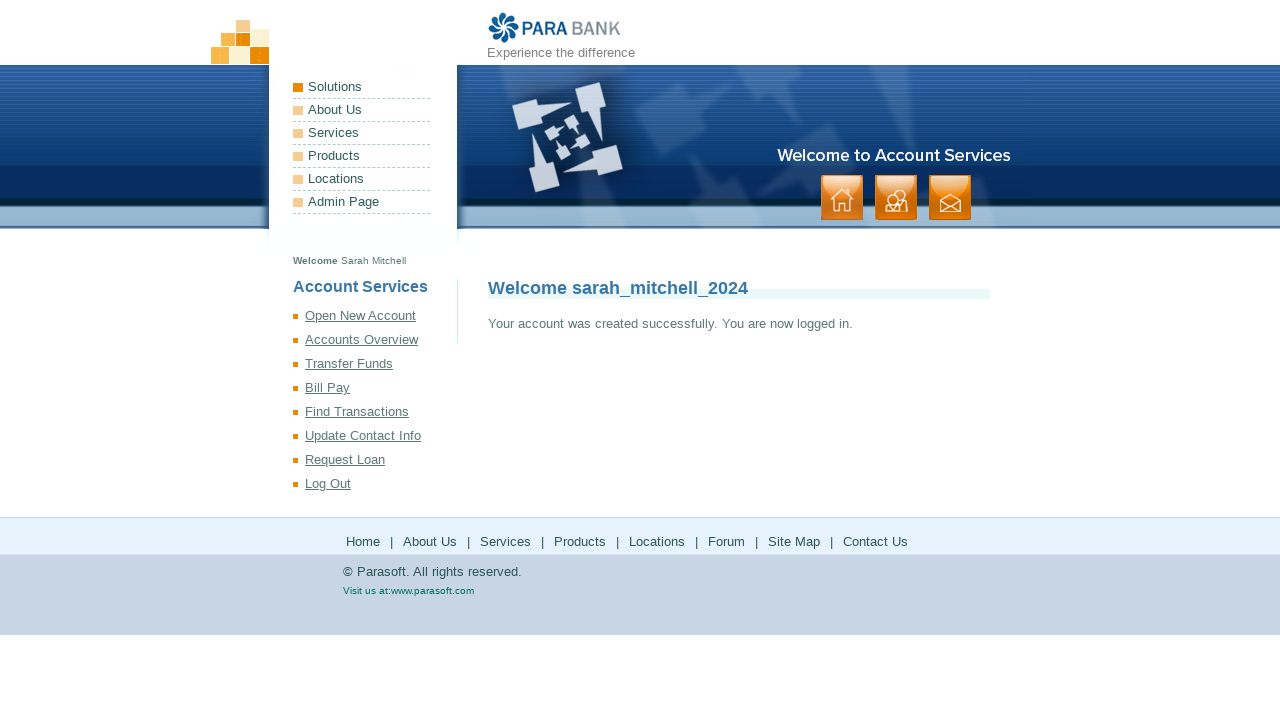